Launches browser and navigates to the Selenium Practice grocery store page

Starting URL: https://rahulshettyacademy.com/seleniumPractise/#/

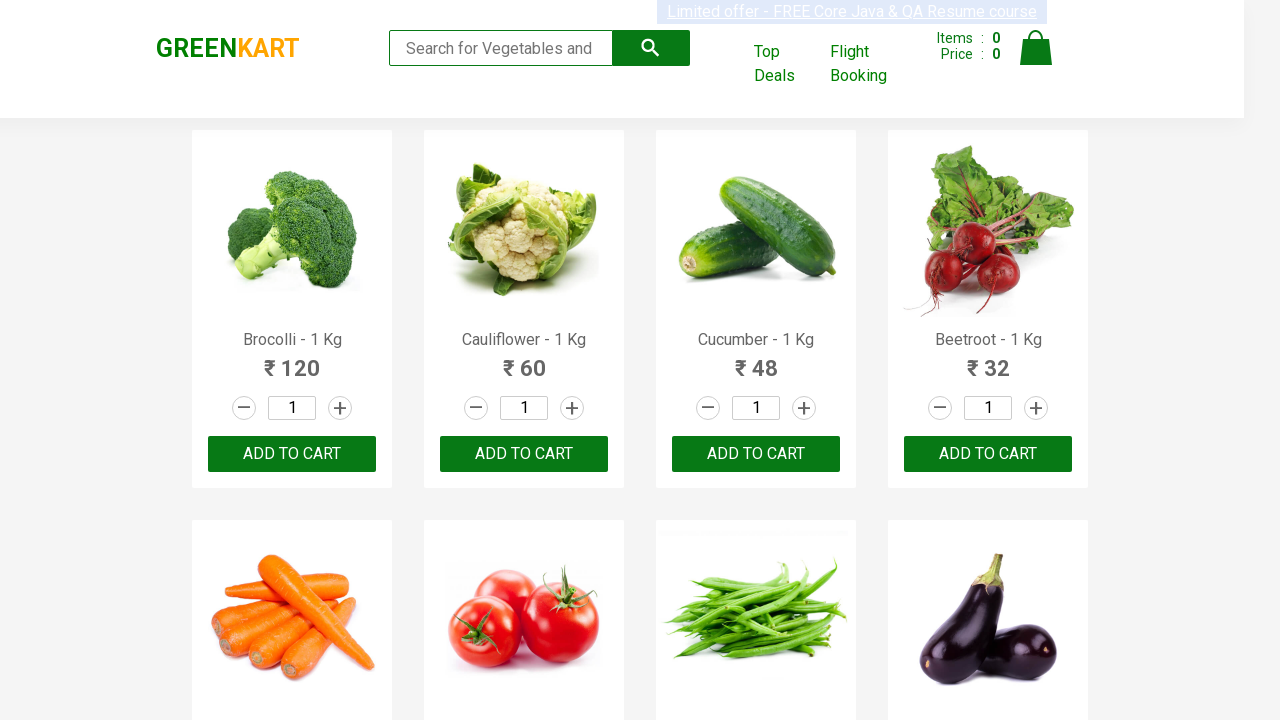

Page DOM content loaded - Selenium Practice grocery store page ready
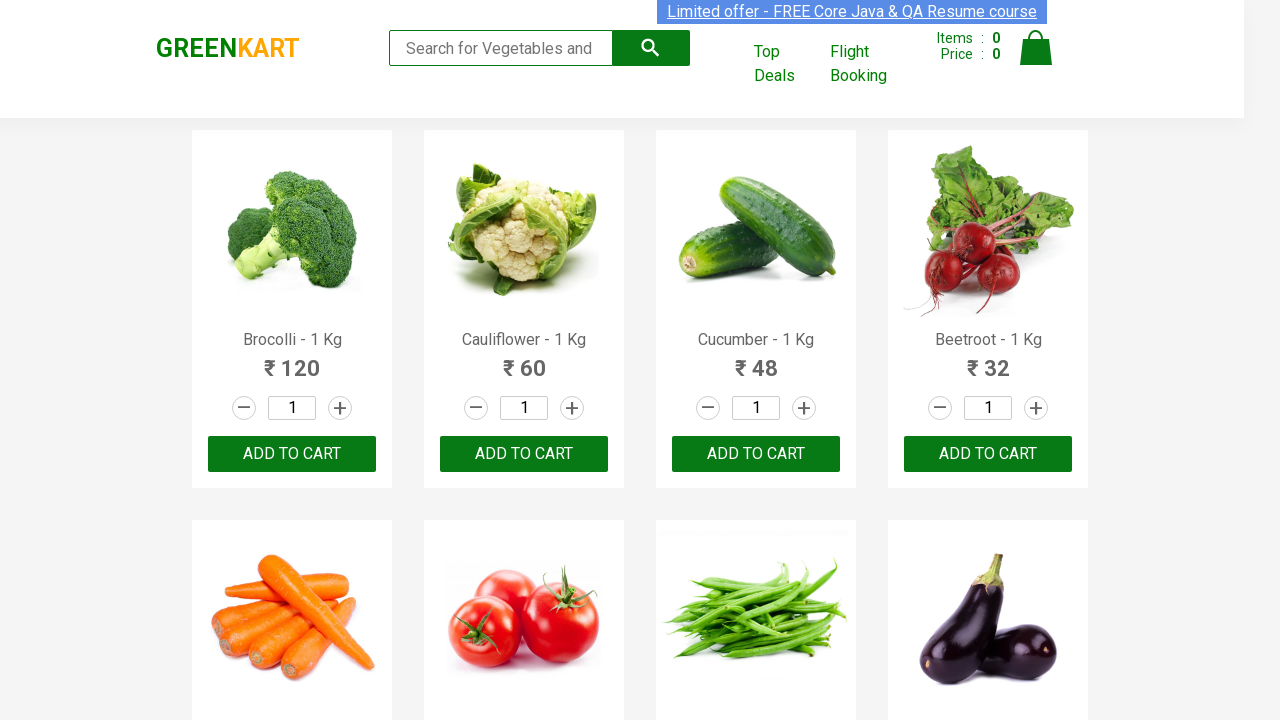

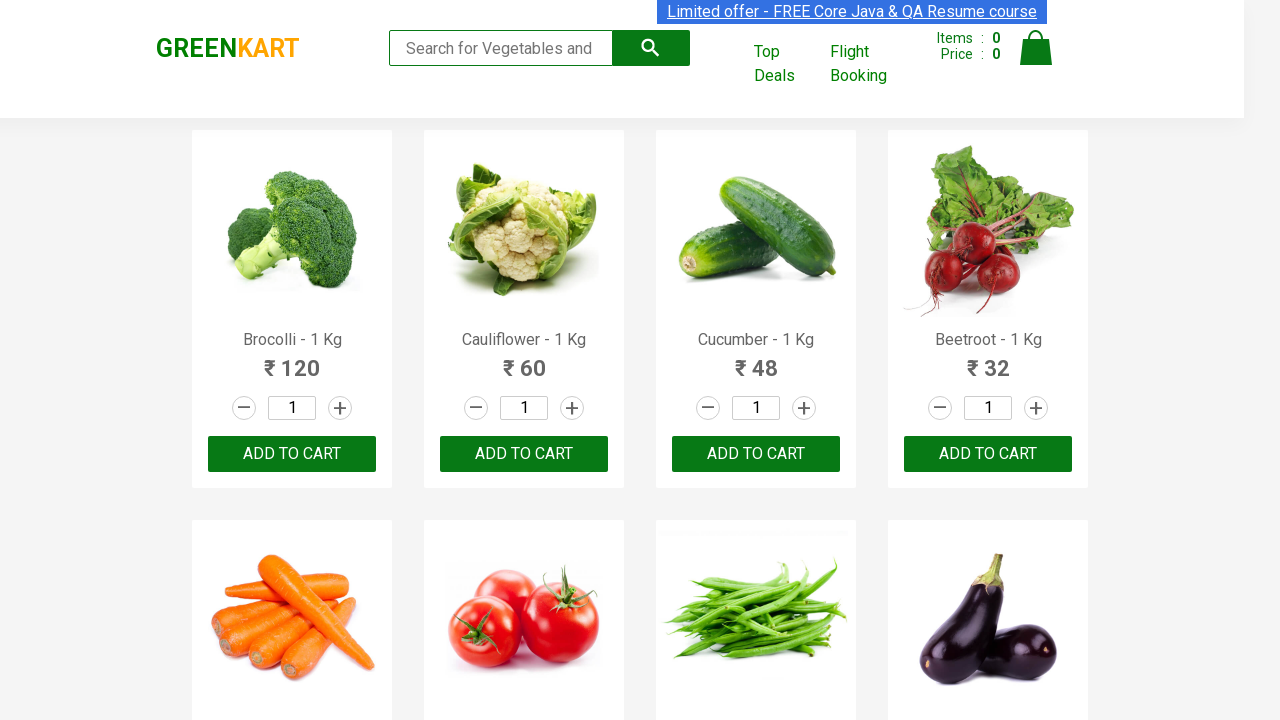